Verifies that the forgot password link is visible and navigates to the password reset page when clicked

Starting URL: https://the-match-five.vercel.app/login

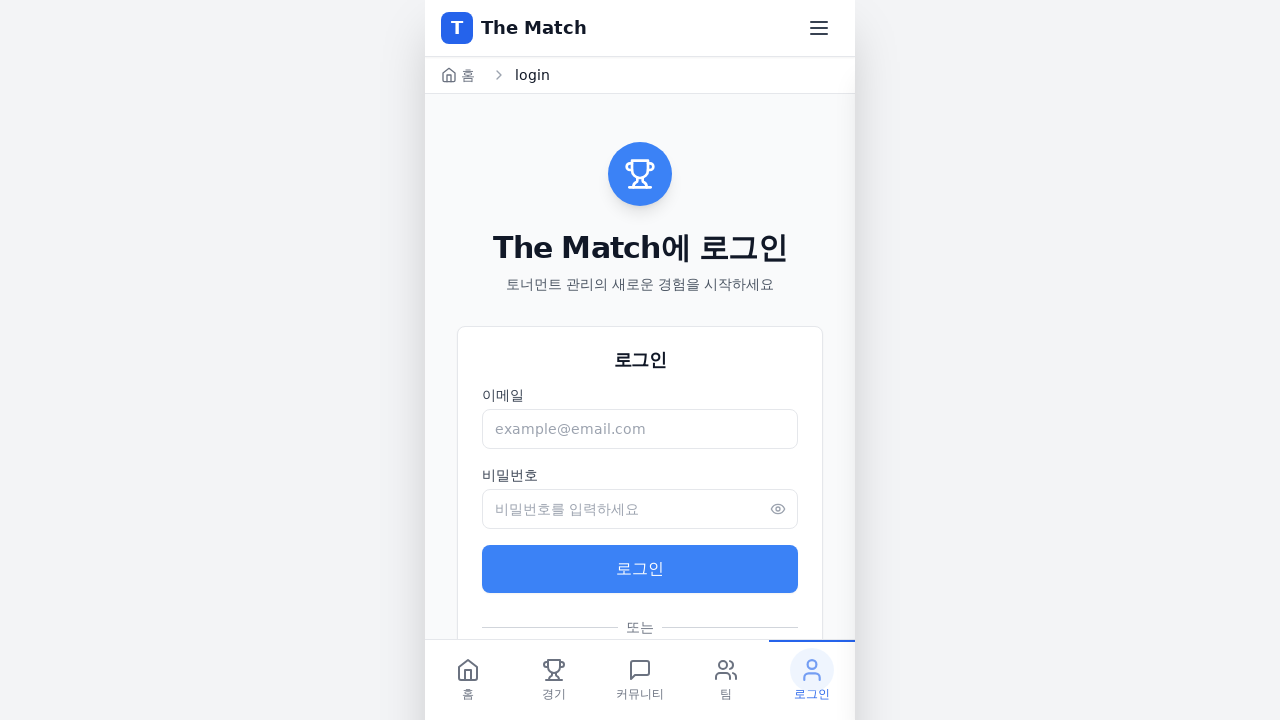

Waited for login page to load (h2 selector)
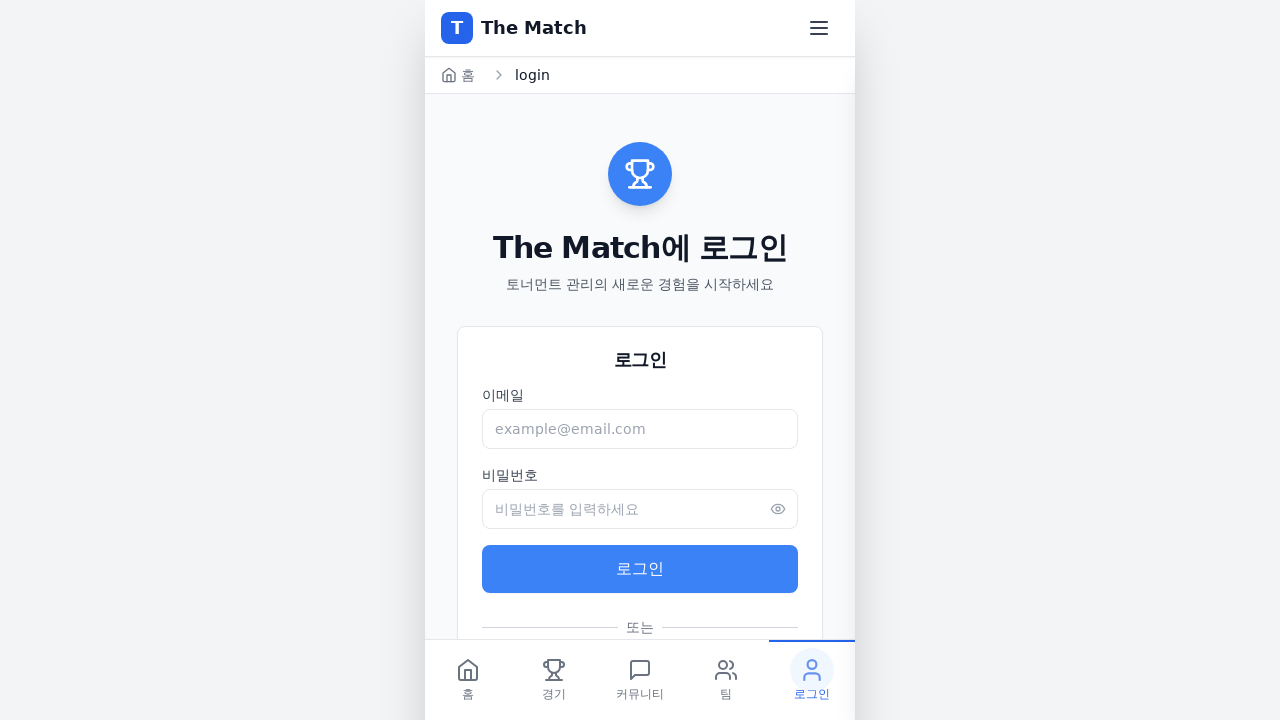

Located forgot password link element
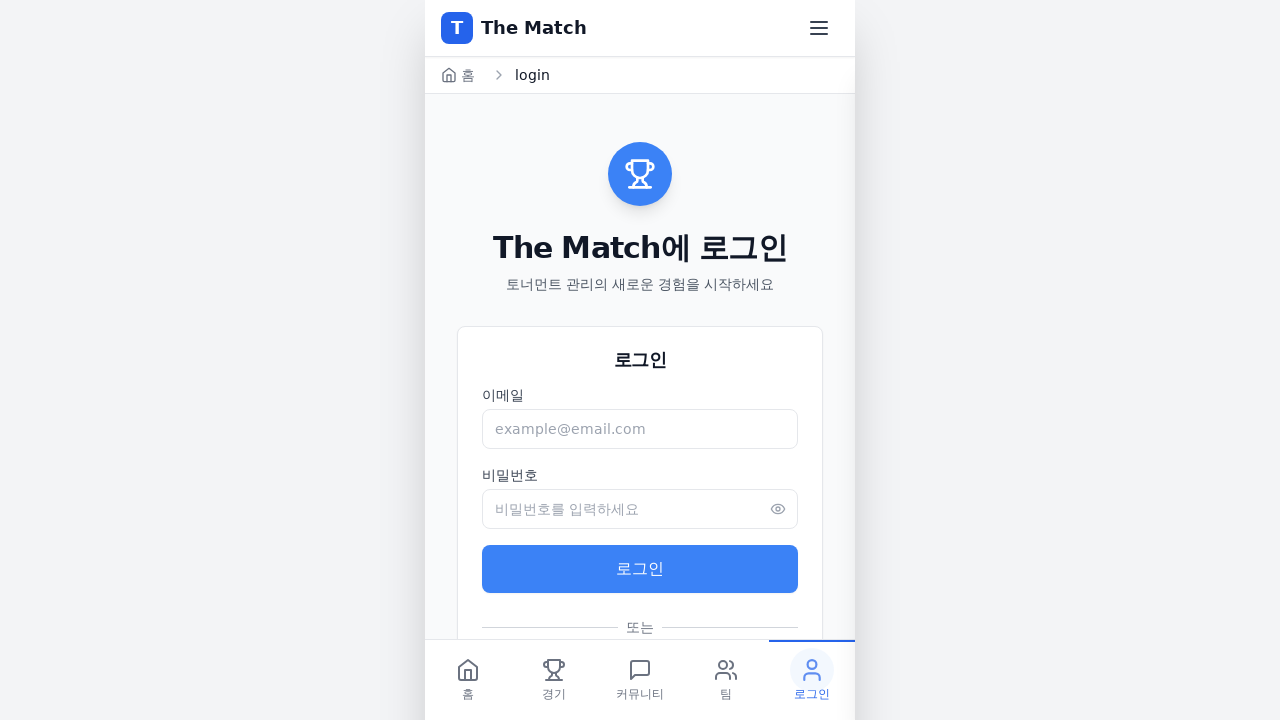

Verified forgot password link is visible
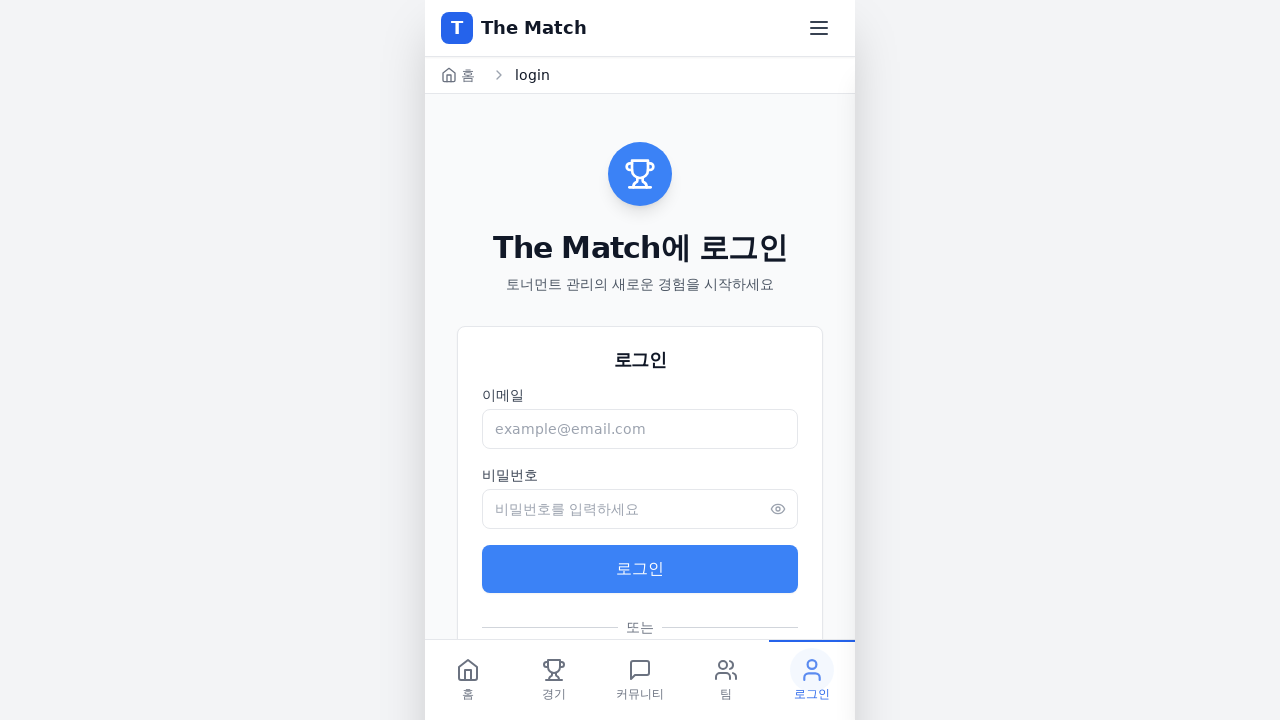

Clicked the forgot password link at (640, 571) on internal:role=link[name="비밀번호를 잊으셨나요"i]
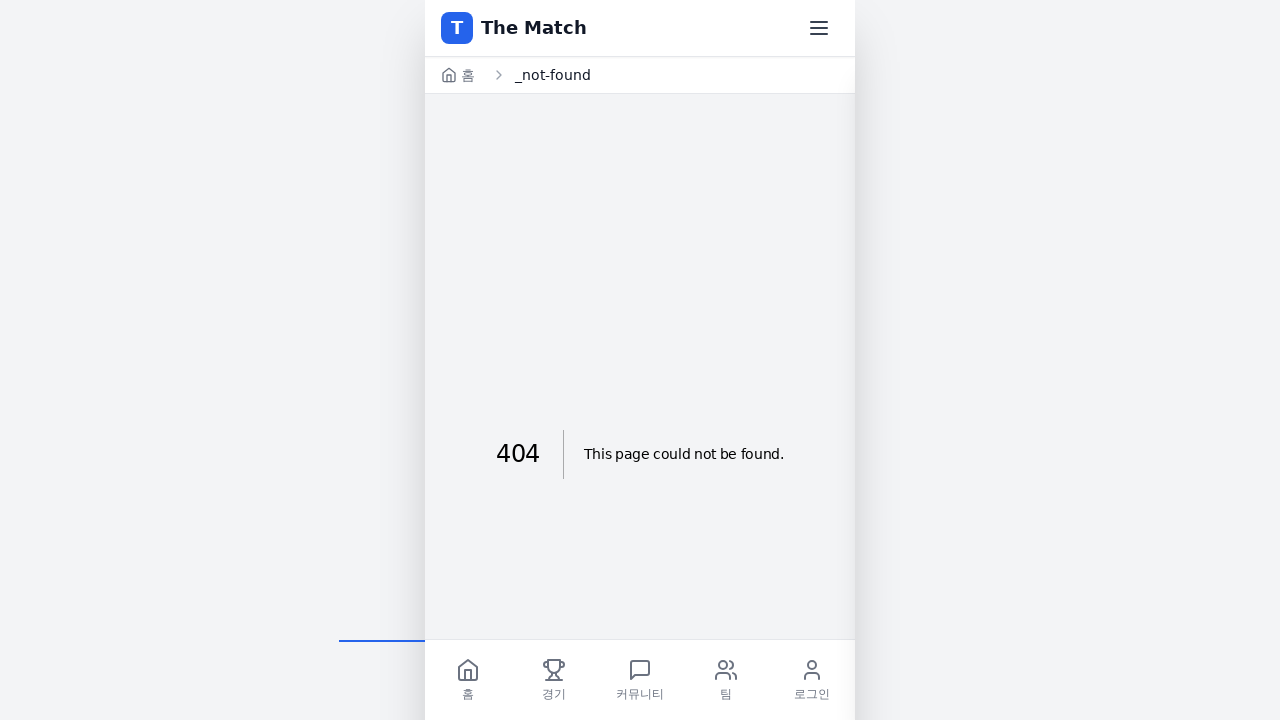

Waited for navigation to password reset page to complete
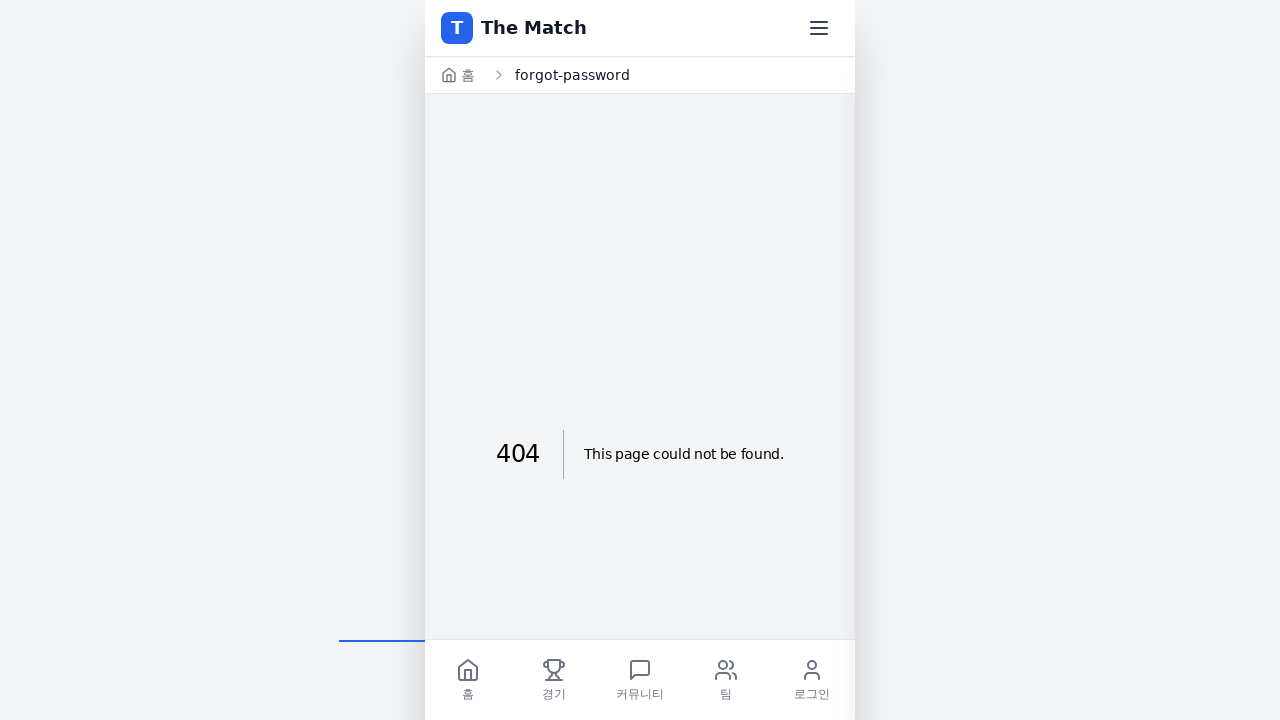

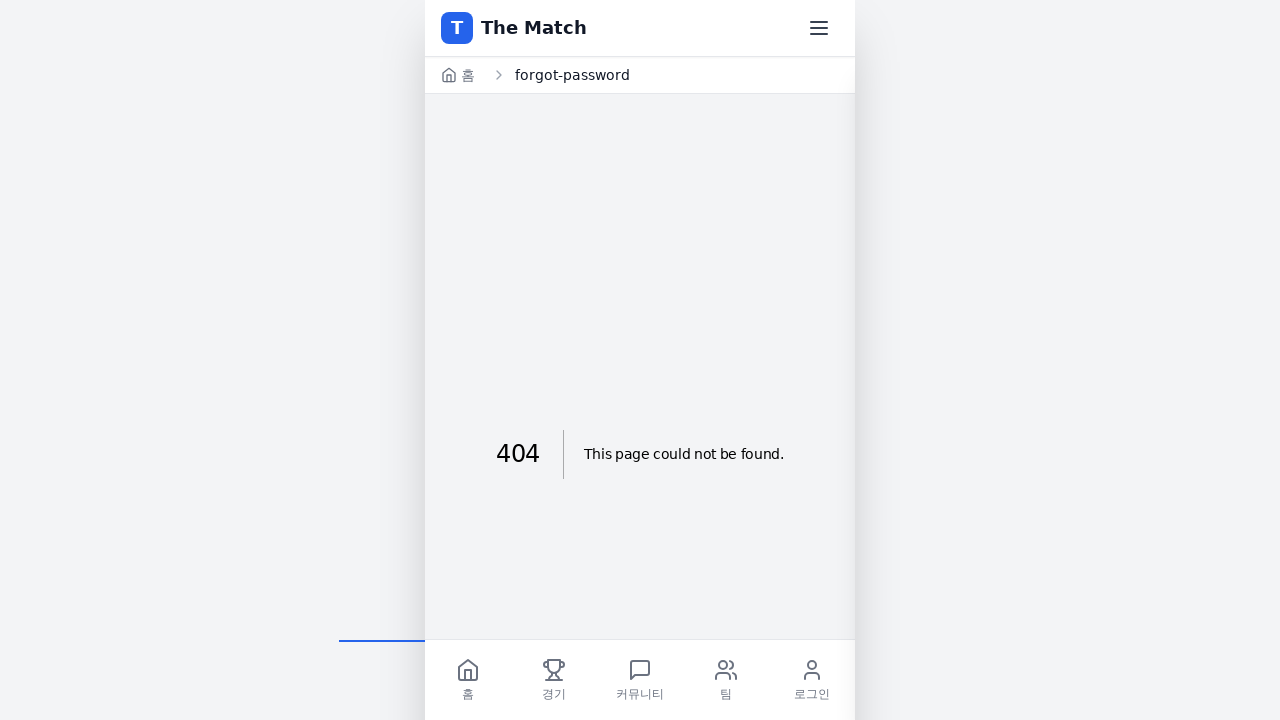